Tests browser back button navigation between filter views

Starting URL: https://demo.playwright.dev/todomvc

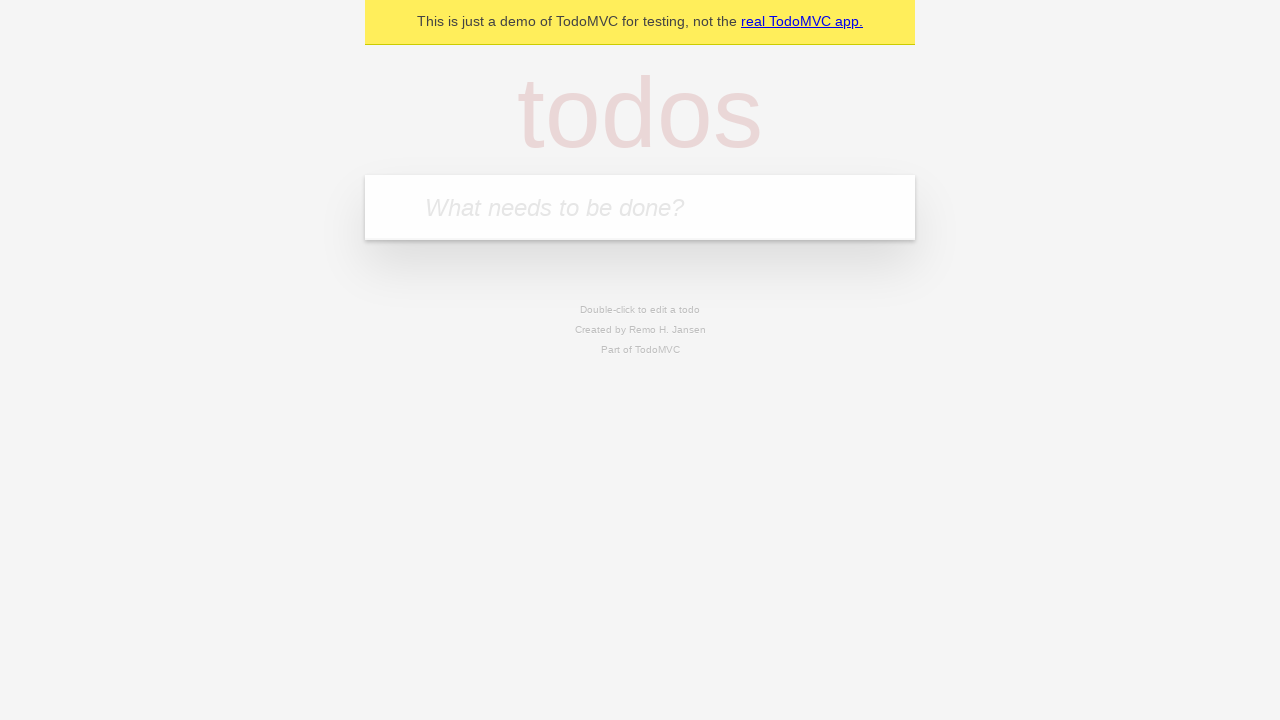

Filled todo input with 'buy some cheese' on internal:attr=[placeholder="What needs to be done?"i]
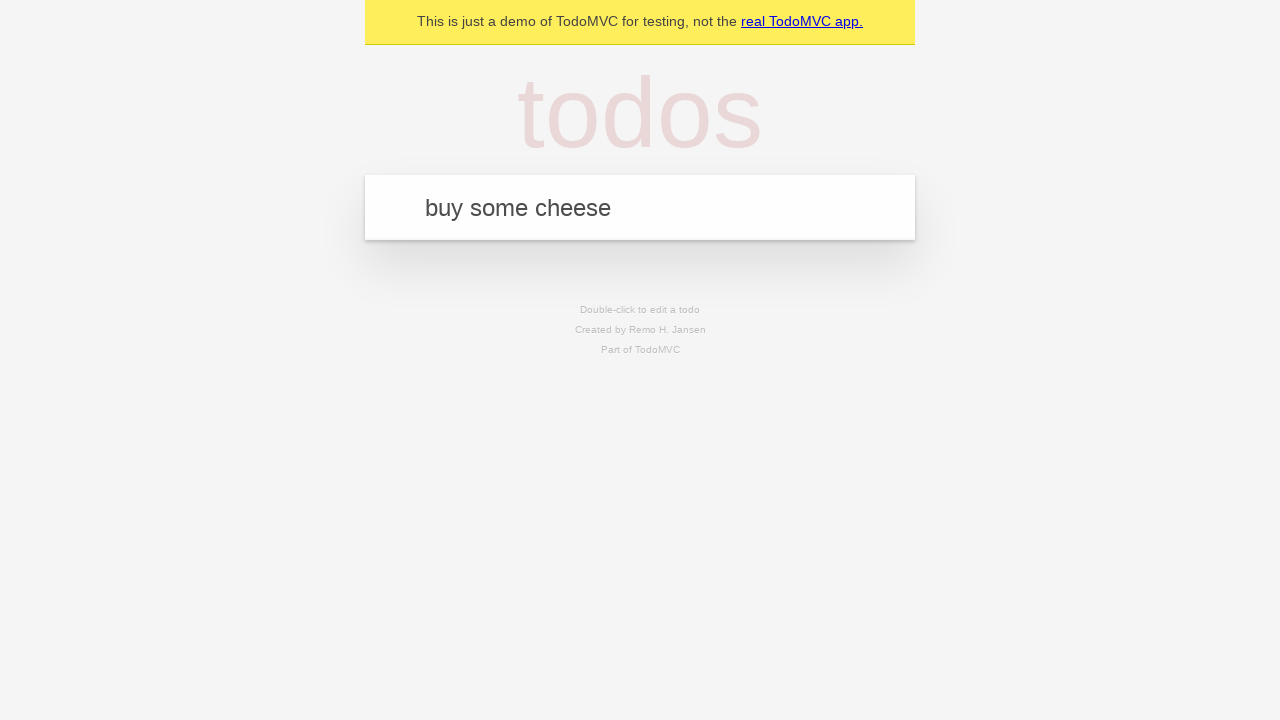

Pressed Enter to add first todo on internal:attr=[placeholder="What needs to be done?"i]
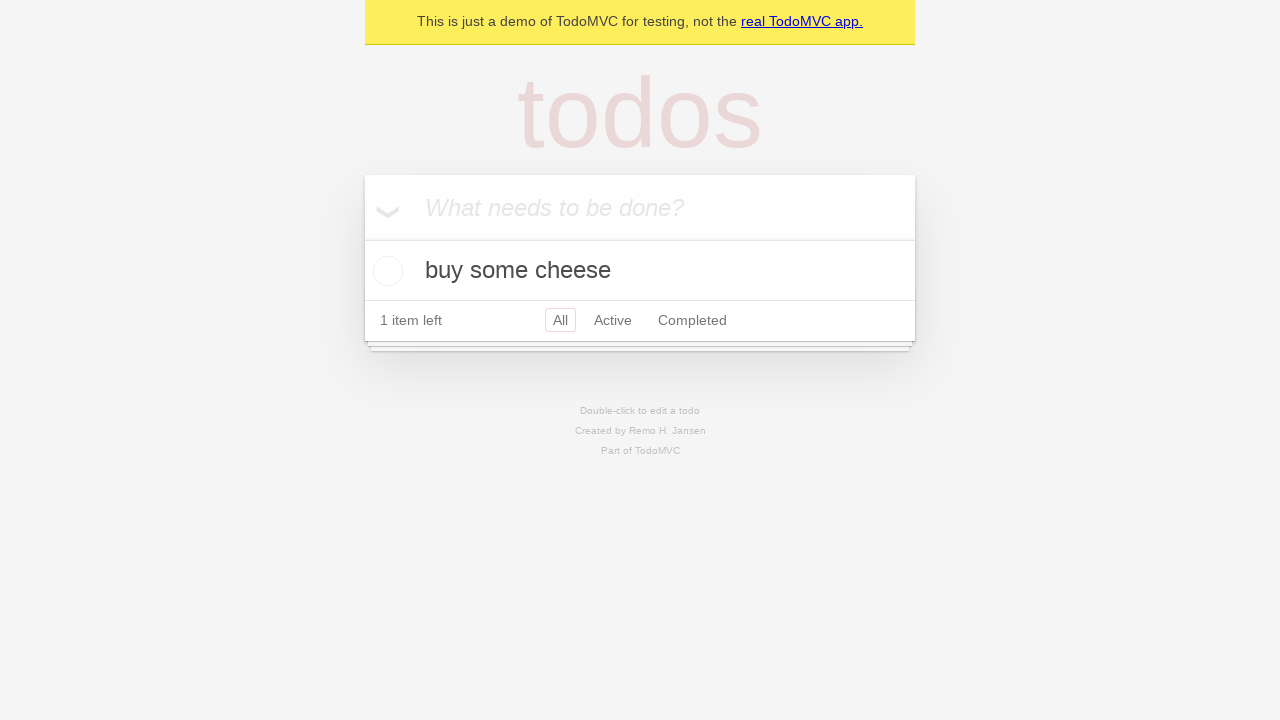

Filled todo input with 'feed the cat' on internal:attr=[placeholder="What needs to be done?"i]
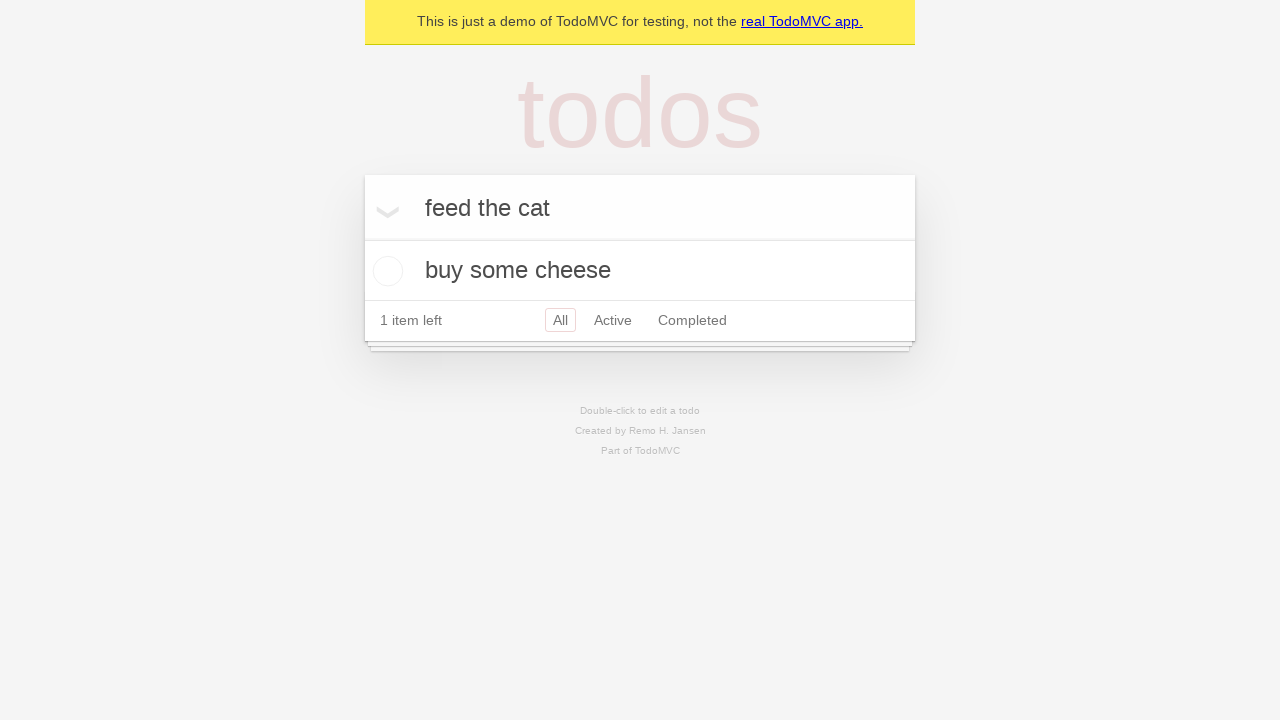

Pressed Enter to add second todo on internal:attr=[placeholder="What needs to be done?"i]
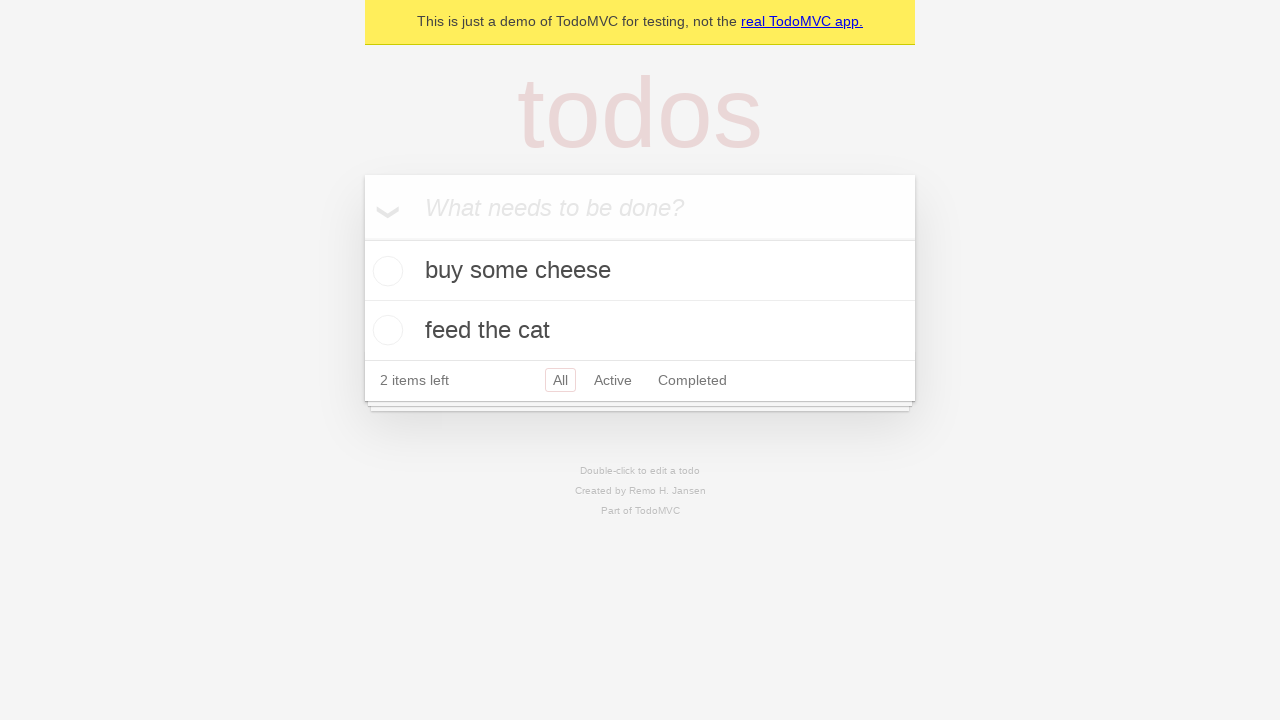

Filled todo input with 'book a doctors appointment' on internal:attr=[placeholder="What needs to be done?"i]
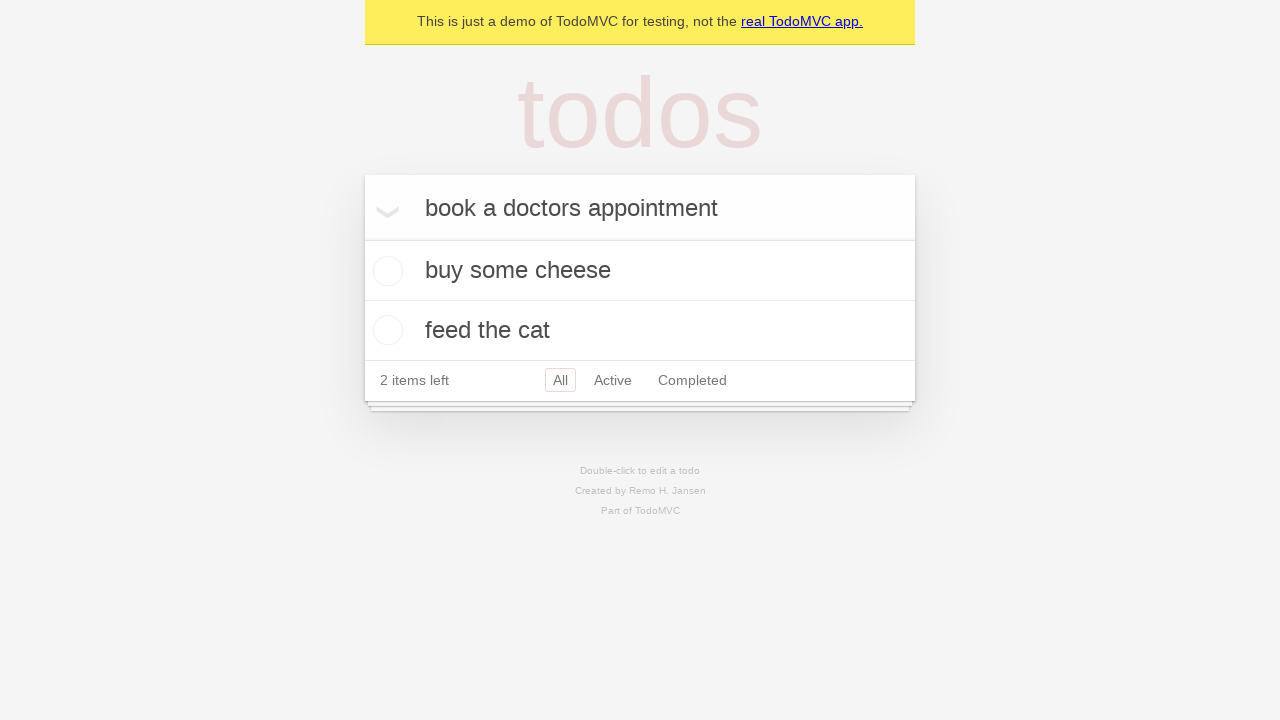

Pressed Enter to add third todo on internal:attr=[placeholder="What needs to be done?"i]
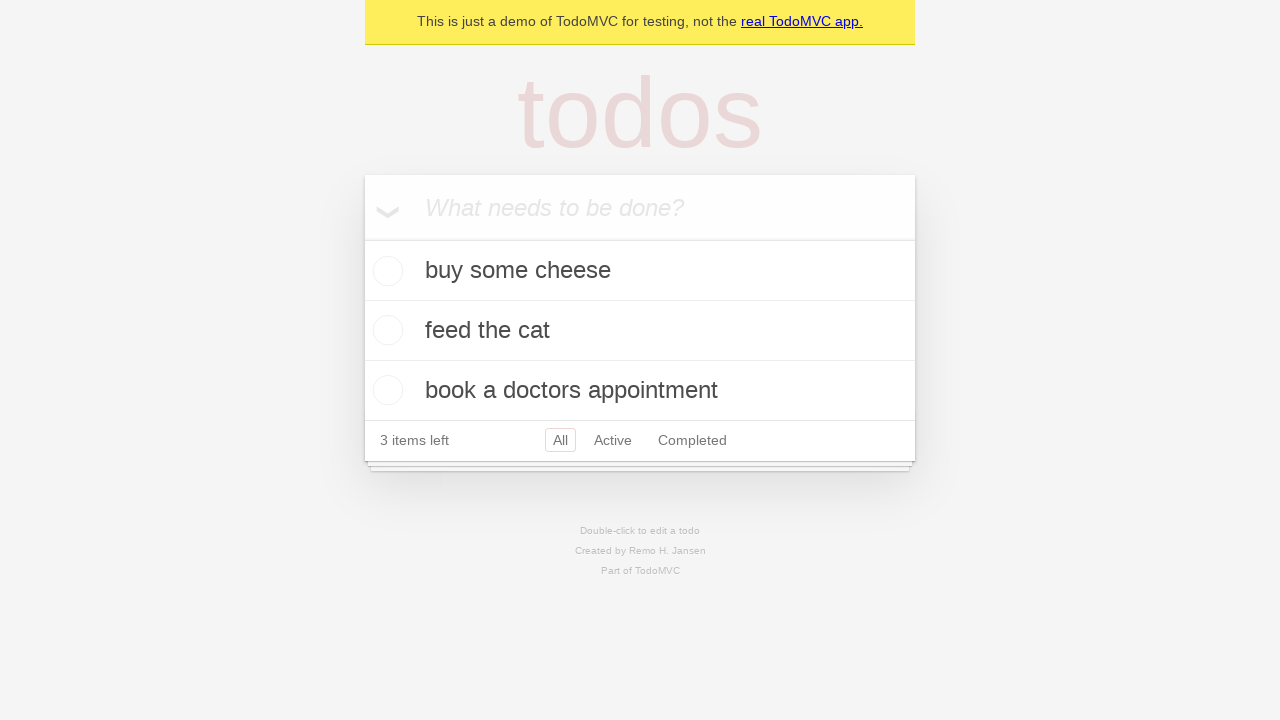

Checked the second todo item at (385, 330) on internal:testid=[data-testid="todo-item"s] >> nth=1 >> internal:role=checkbox
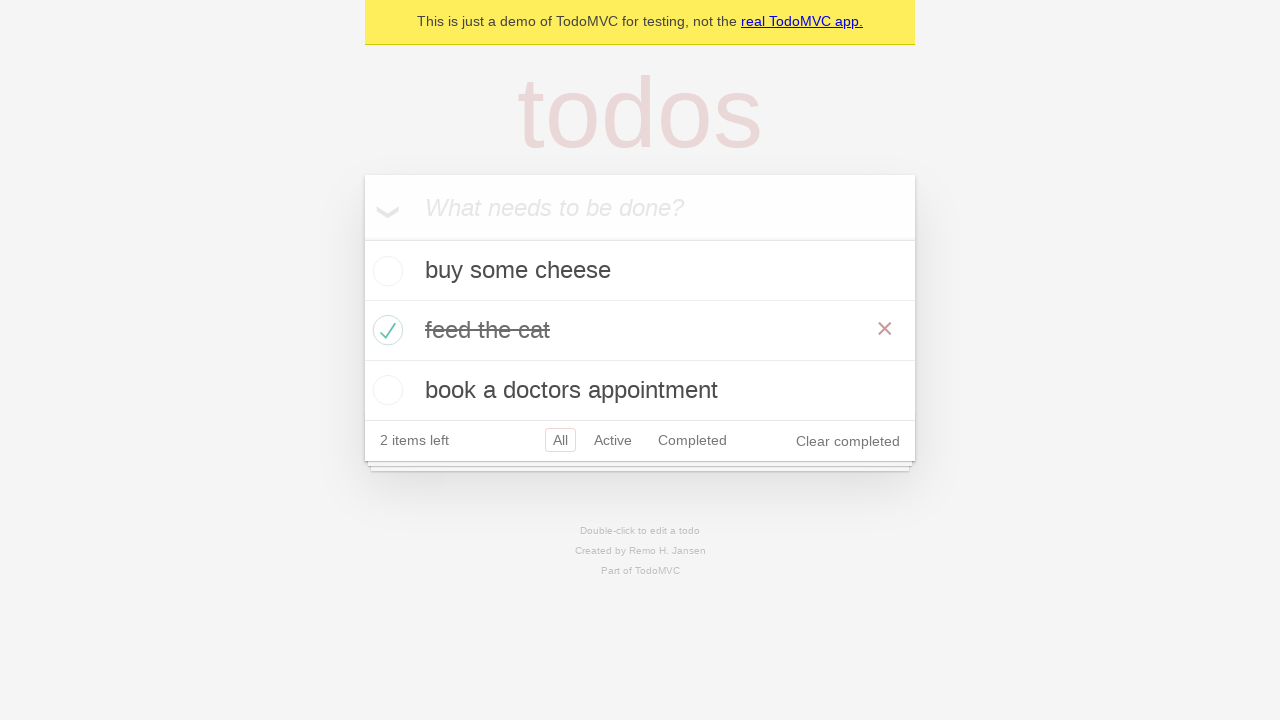

Clicked 'All' filter link at (560, 440) on internal:role=link[name="All"i]
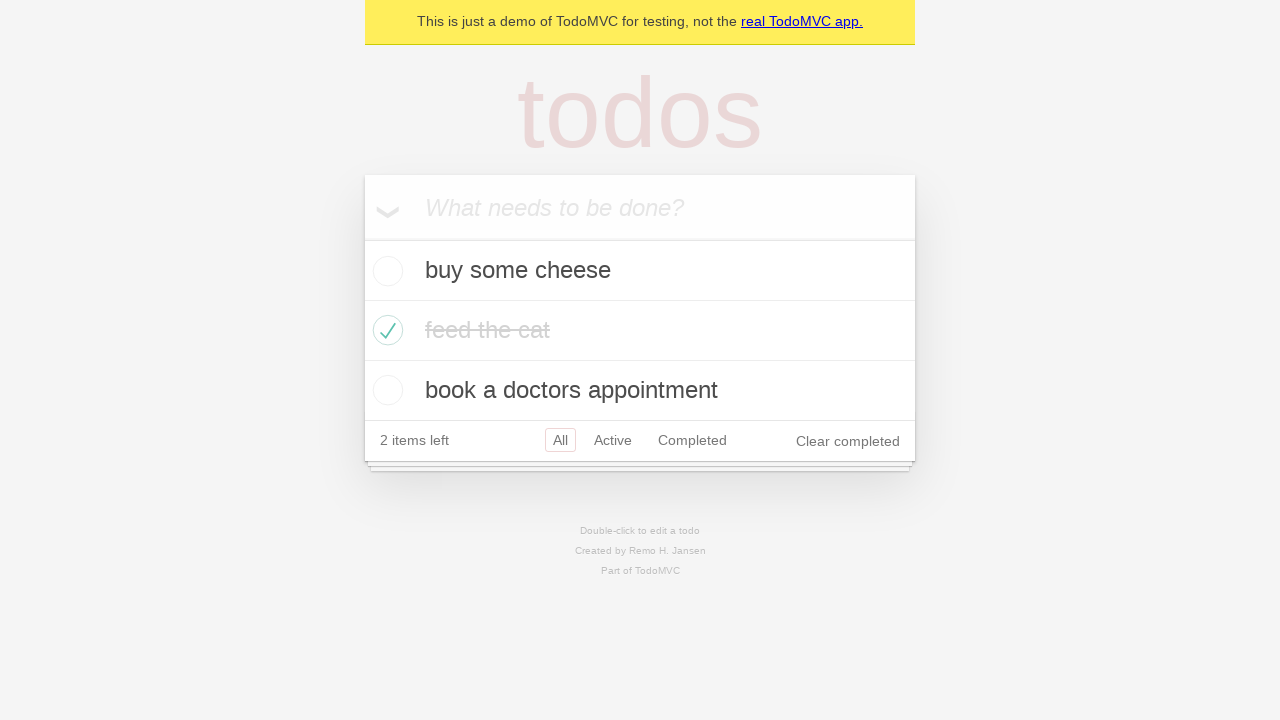

Clicked 'Active' filter link at (613, 440) on internal:role=link[name="Active"i]
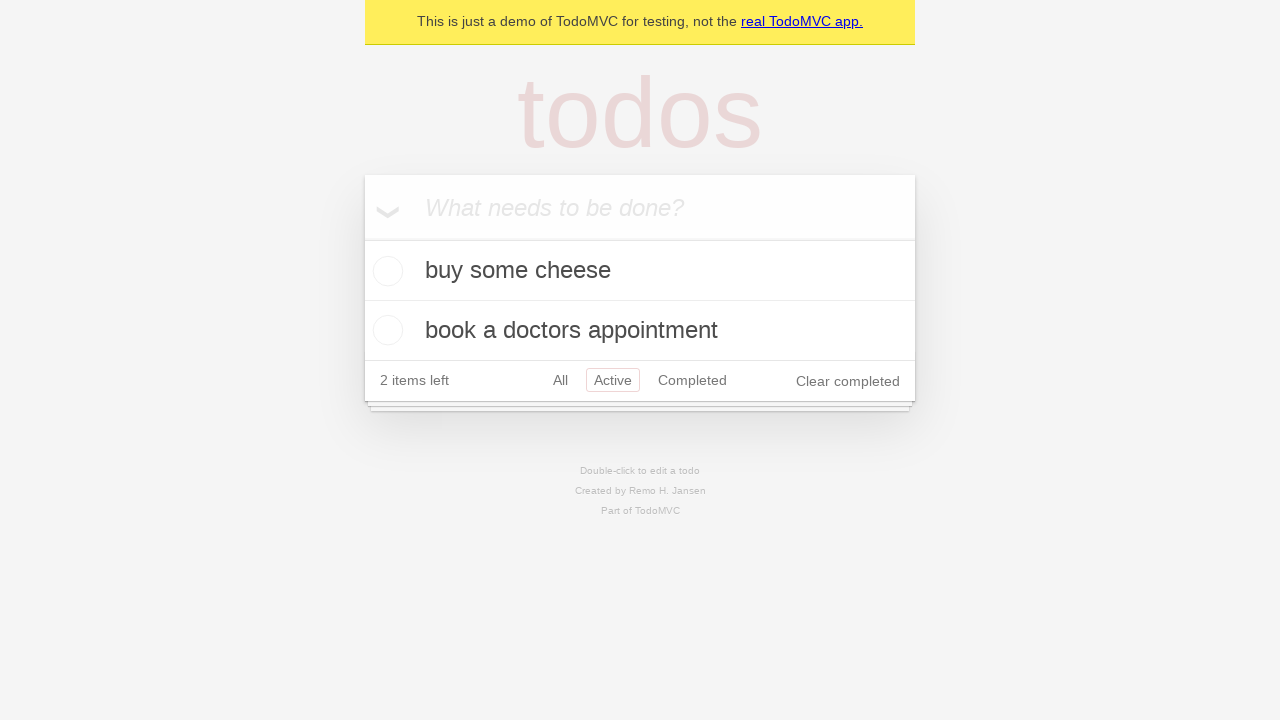

Clicked 'Completed' filter link at (692, 380) on internal:role=link[name="Completed"i]
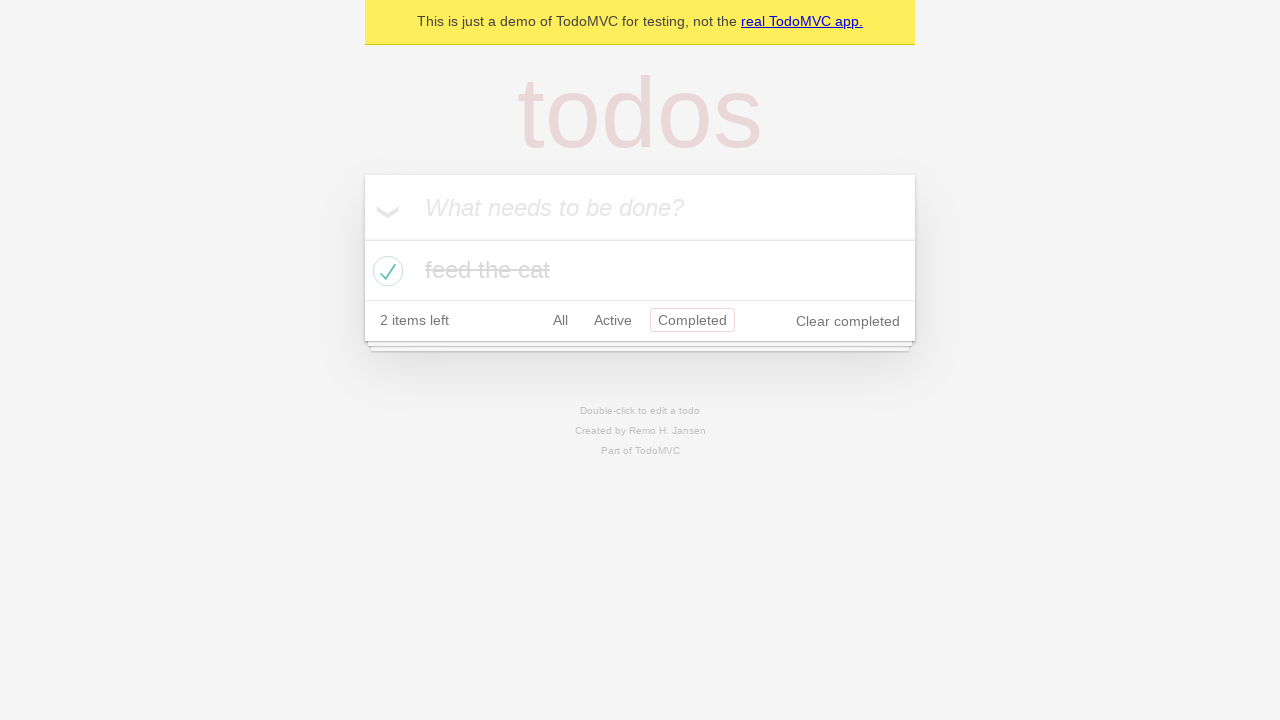

Navigated back from Completed filter to Active filter
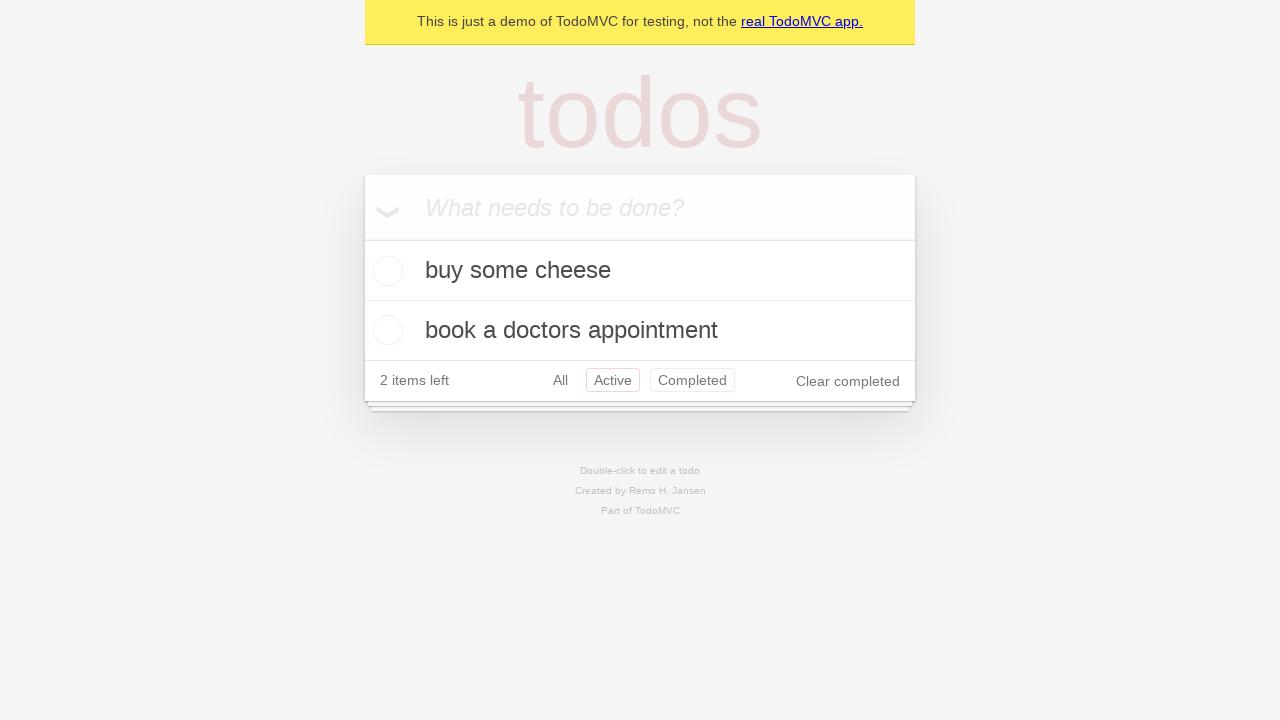

Navigated back from Active filter to All filter
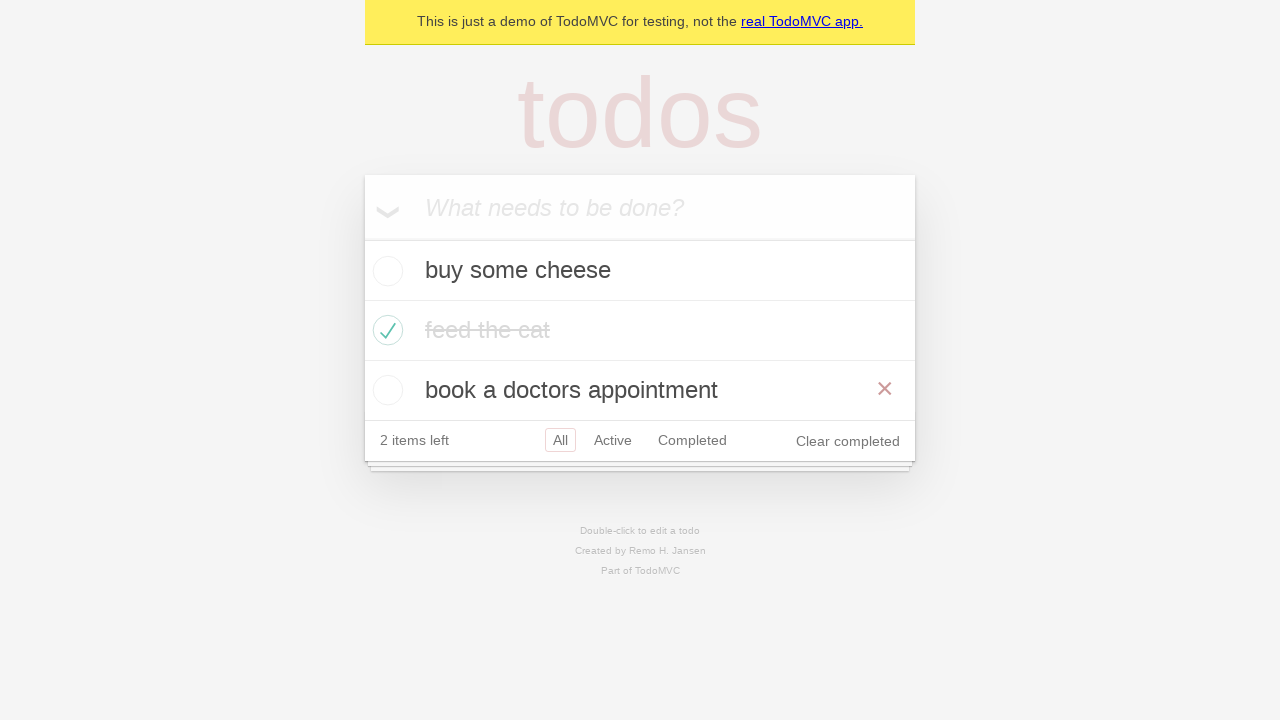

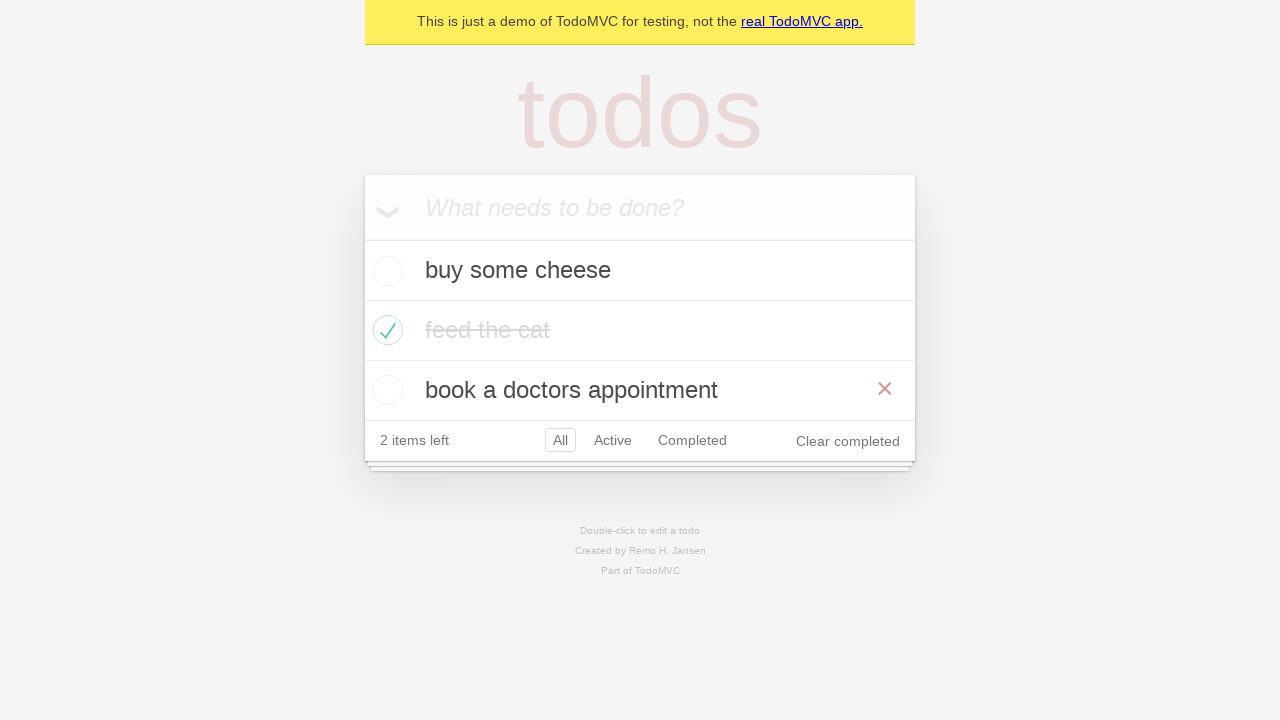